Verifies that the online payment block displays the correct heading text about commission-free online top-up

Starting URL: https://www.mts.by/

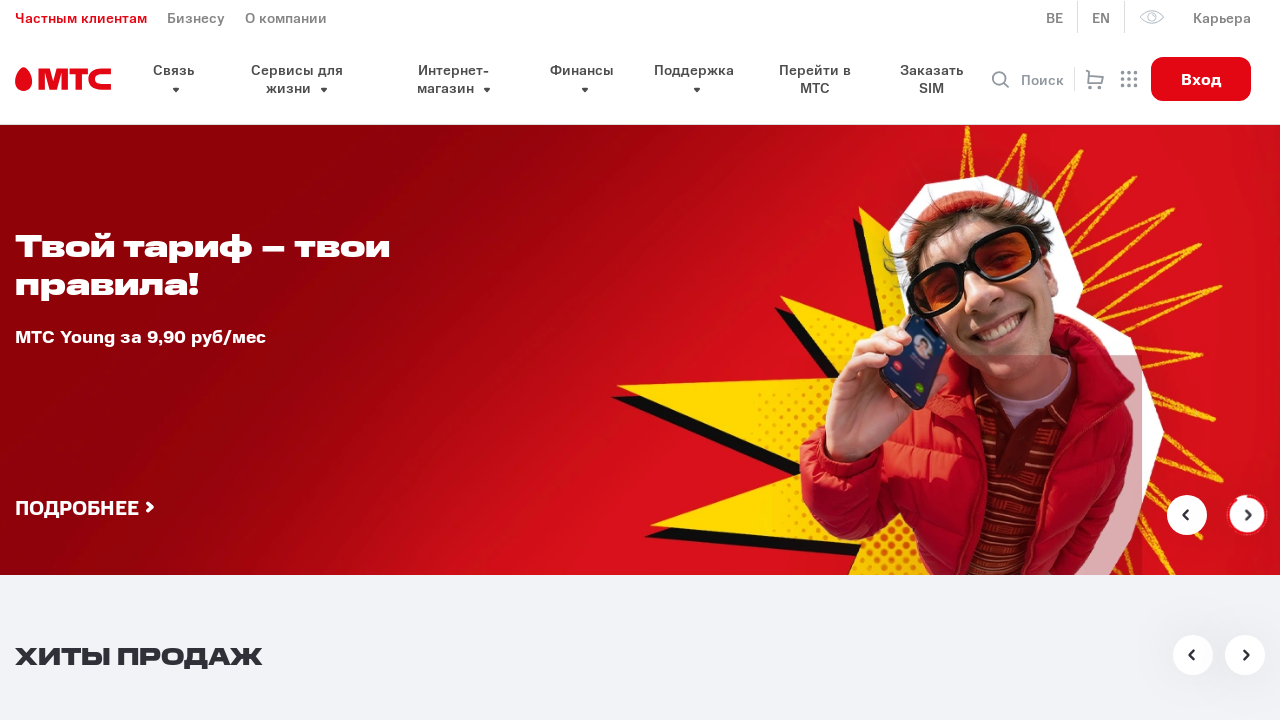

Located the payment block heading element
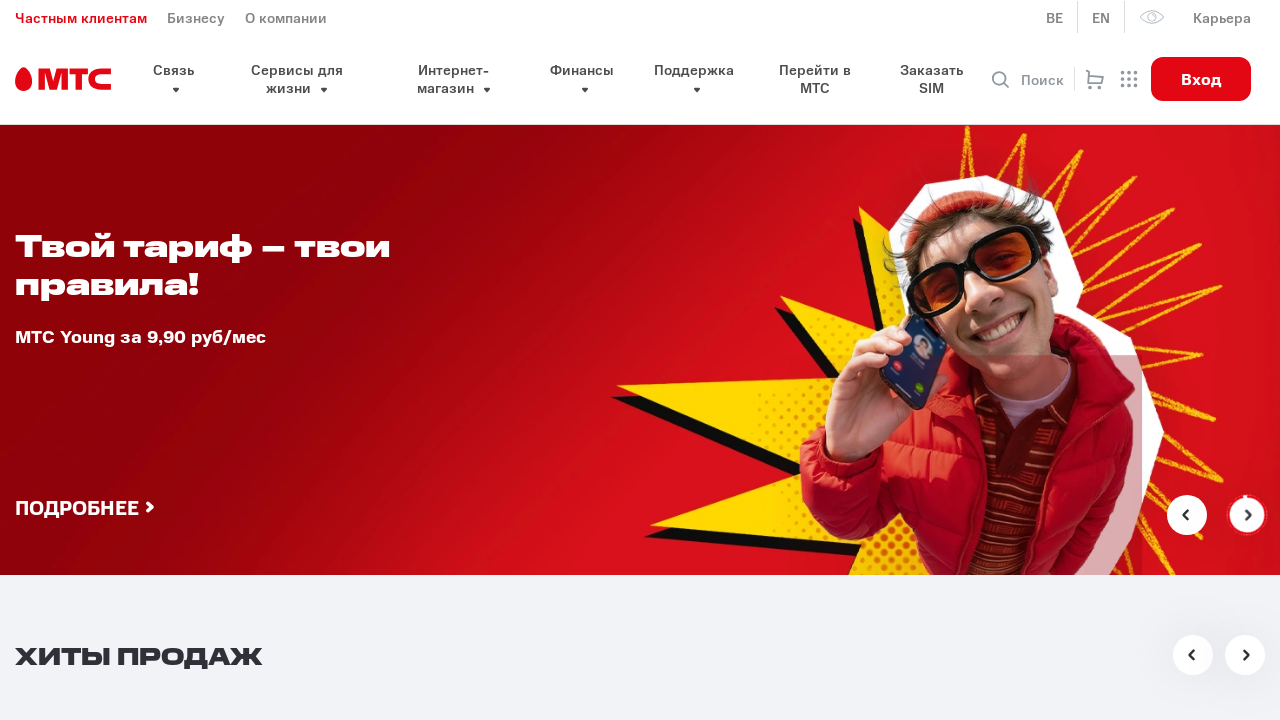

Payment block heading element is visible
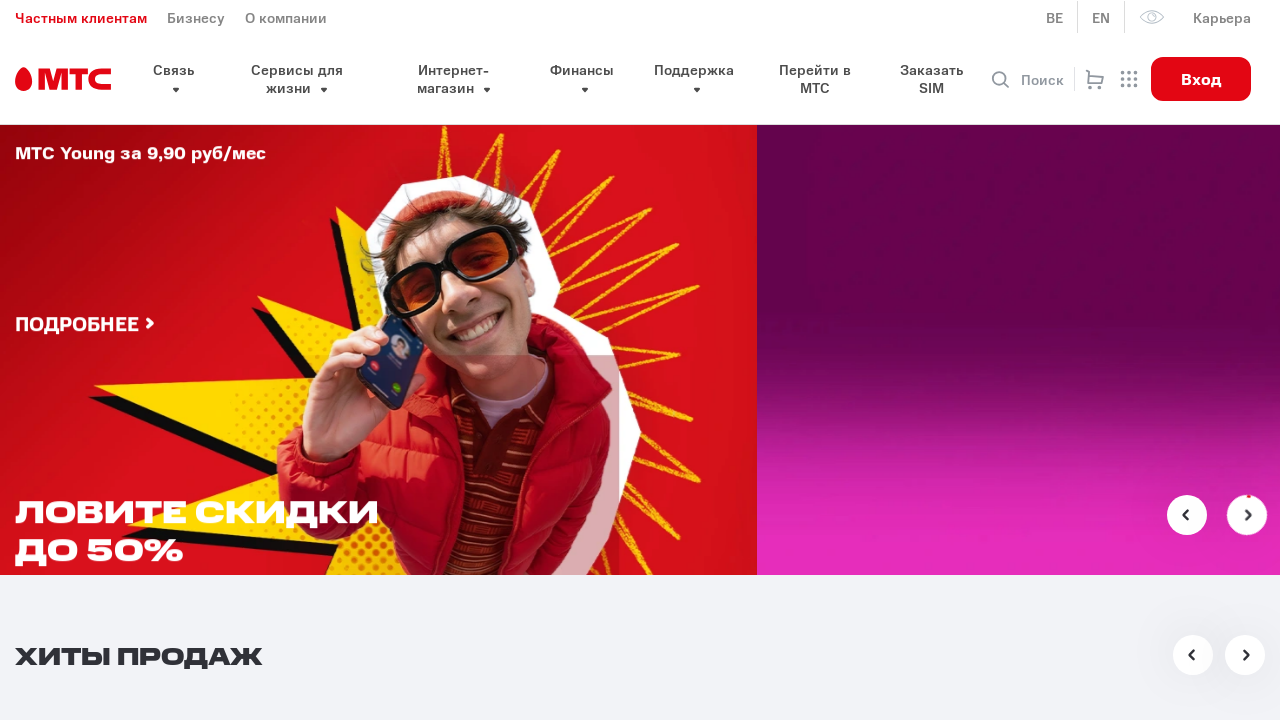

Retrieved heading text from payment block
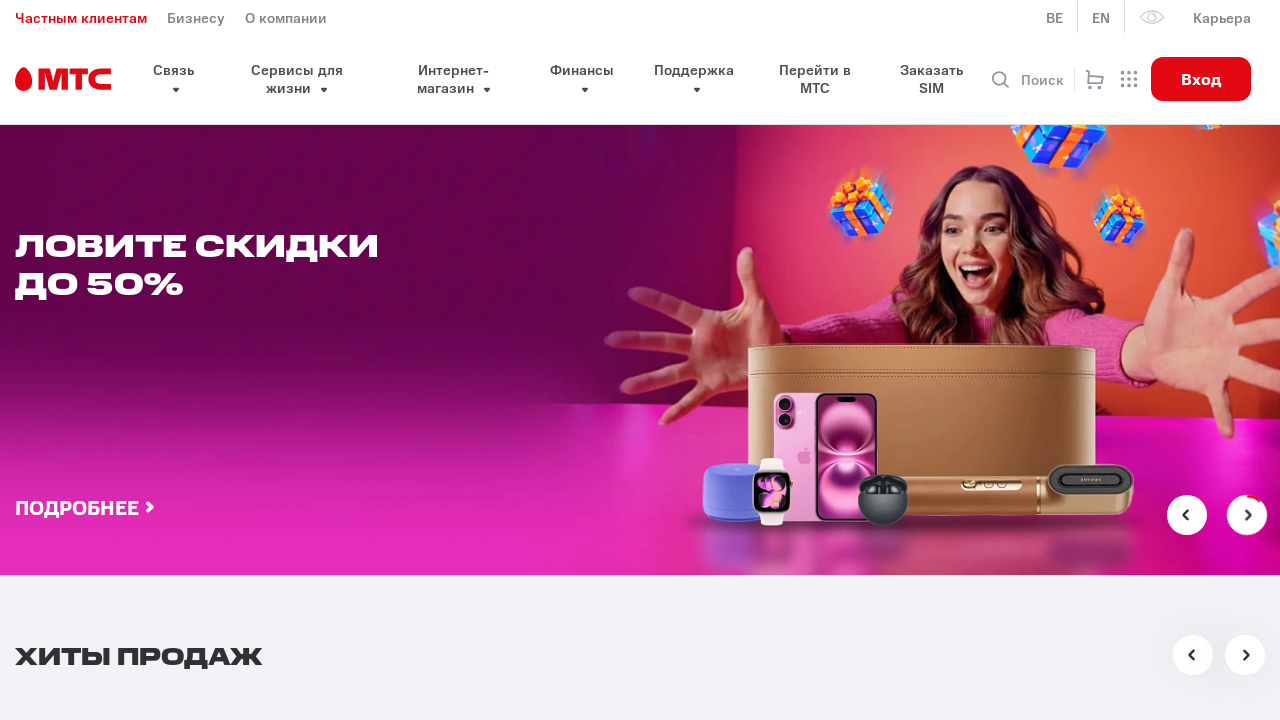

Set expected text for comparison
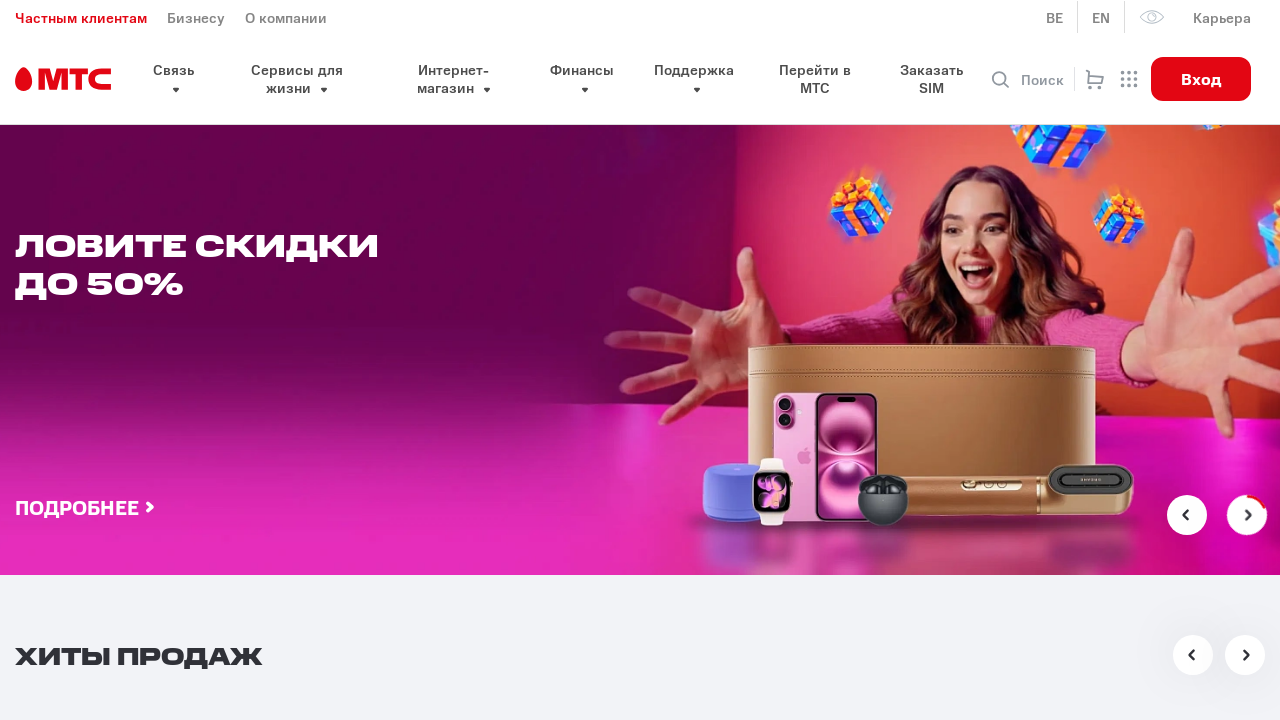

Verified that heading text matches expected 'Онлайн пополнение без комиссии'
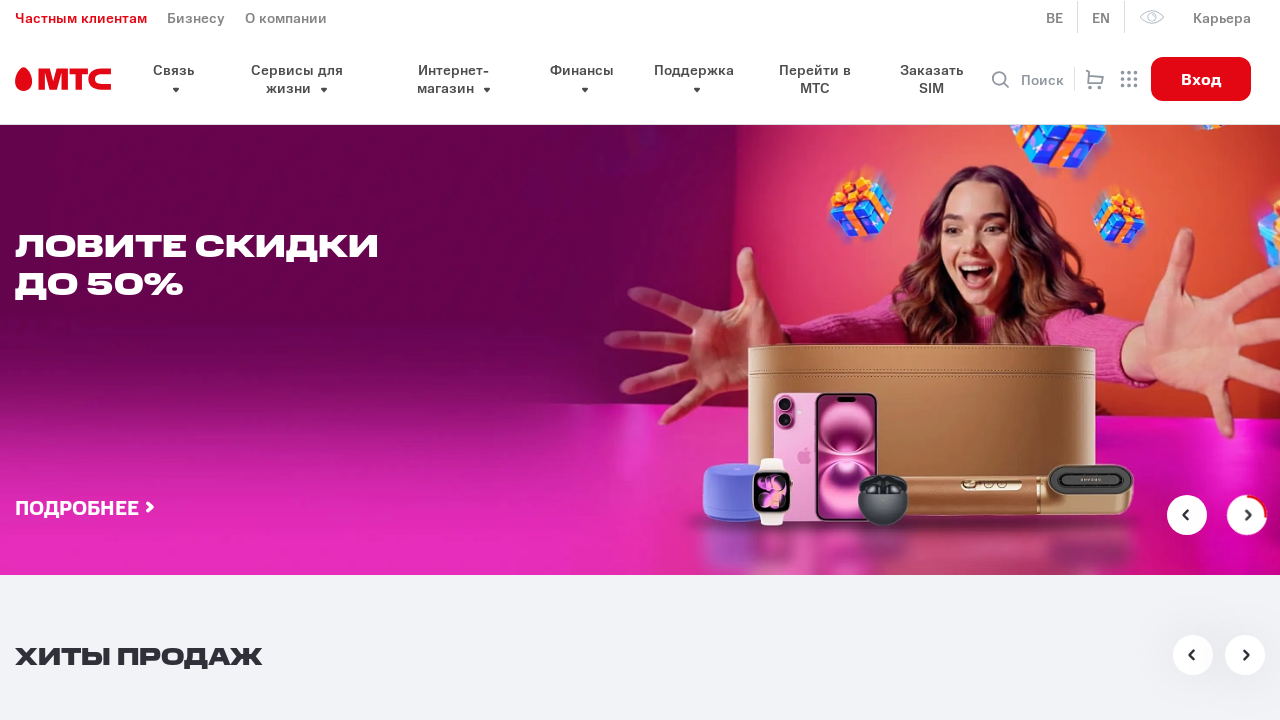

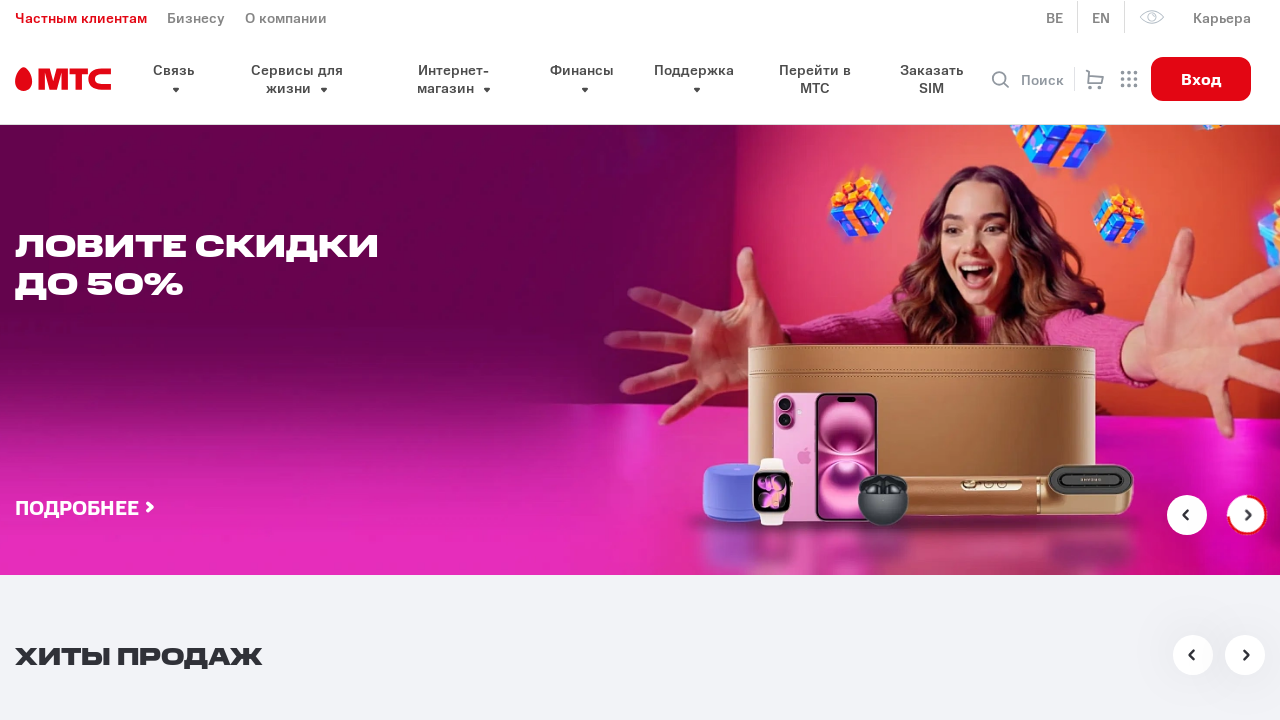